Tests that pressing Escape cancels edits to a todo item

Starting URL: https://demo.playwright.dev/todomvc

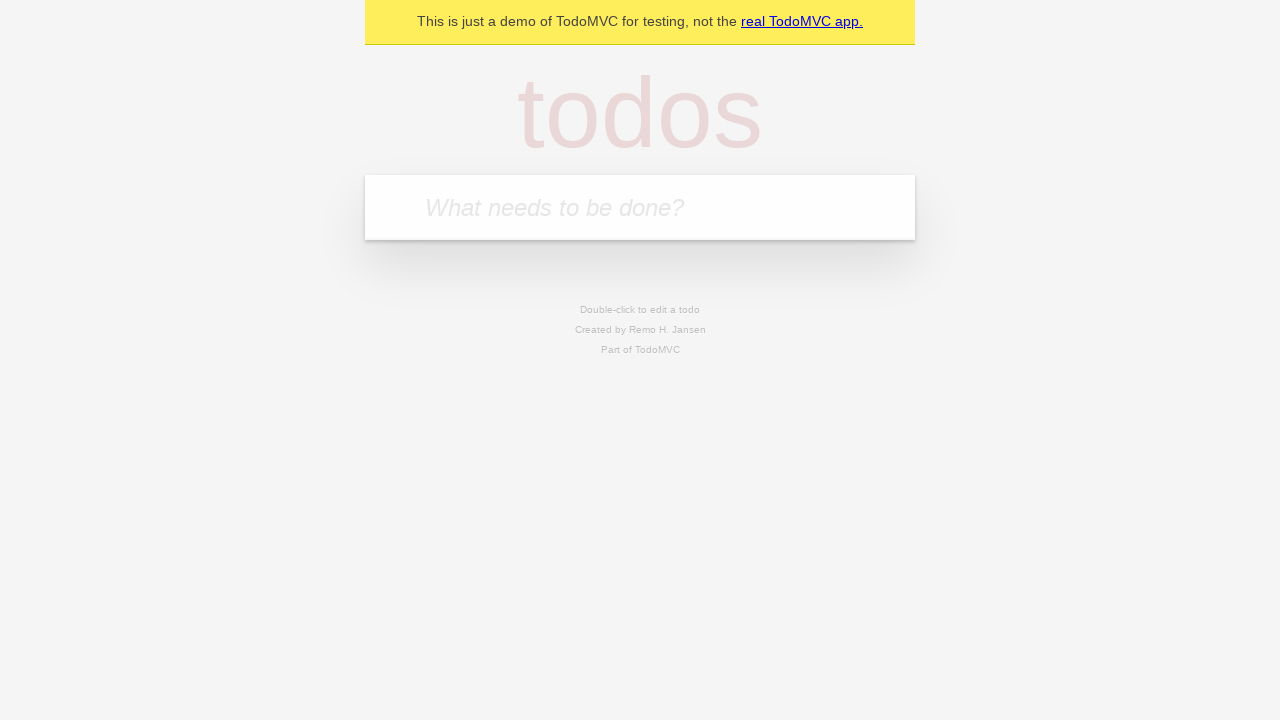

Filled first todo with 'buy some cheese' on internal:attr=[placeholder="What needs to be done?"i]
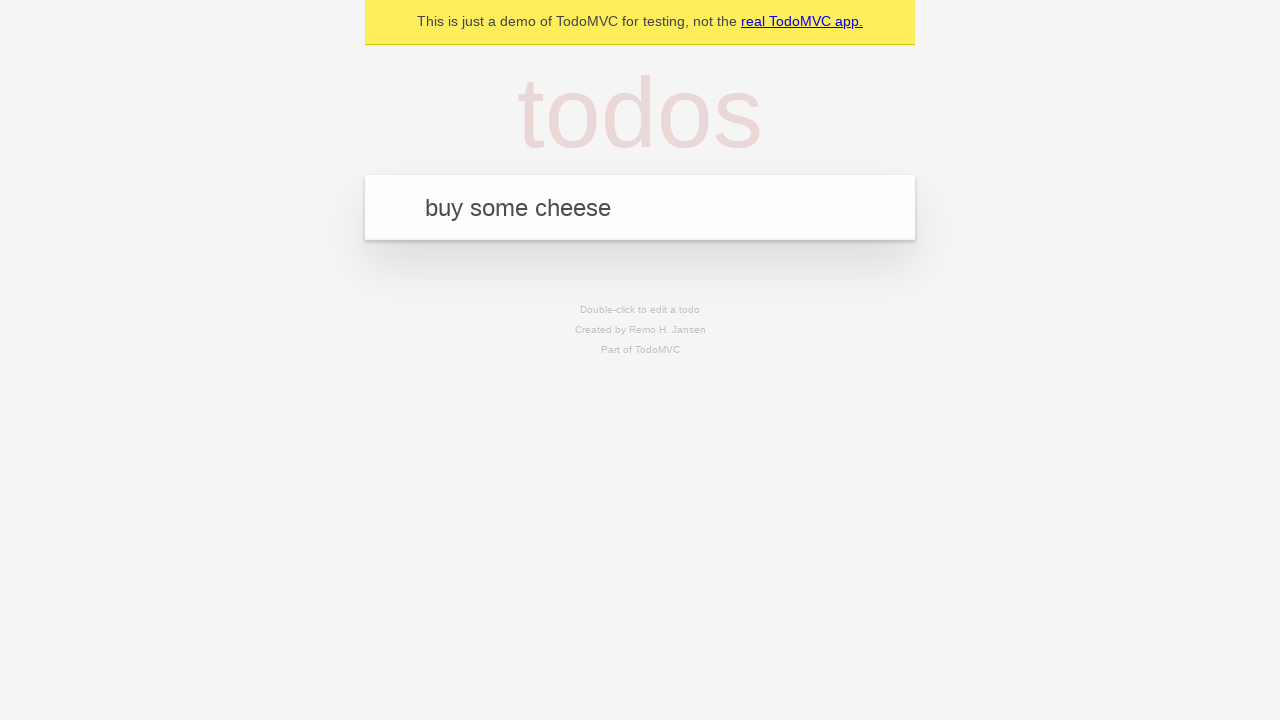

Pressed Enter to add first todo on internal:attr=[placeholder="What needs to be done?"i]
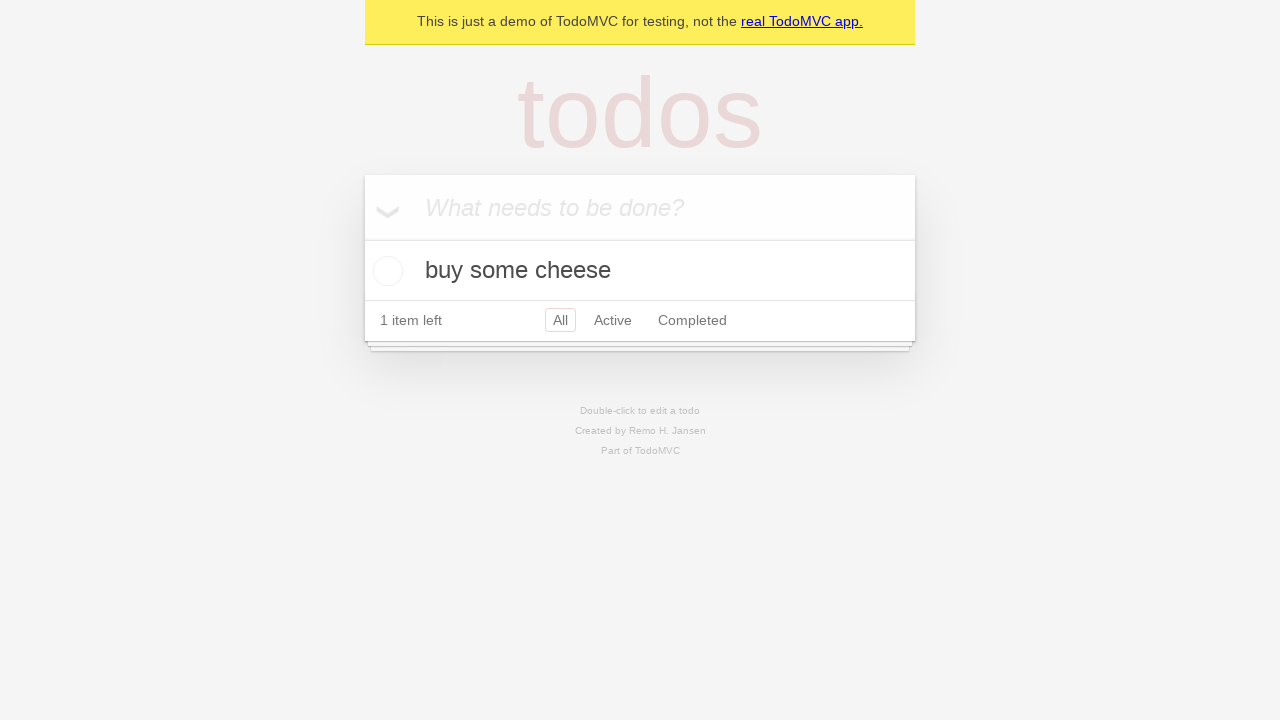

Filled second todo with 'feed the cat' on internal:attr=[placeholder="What needs to be done?"i]
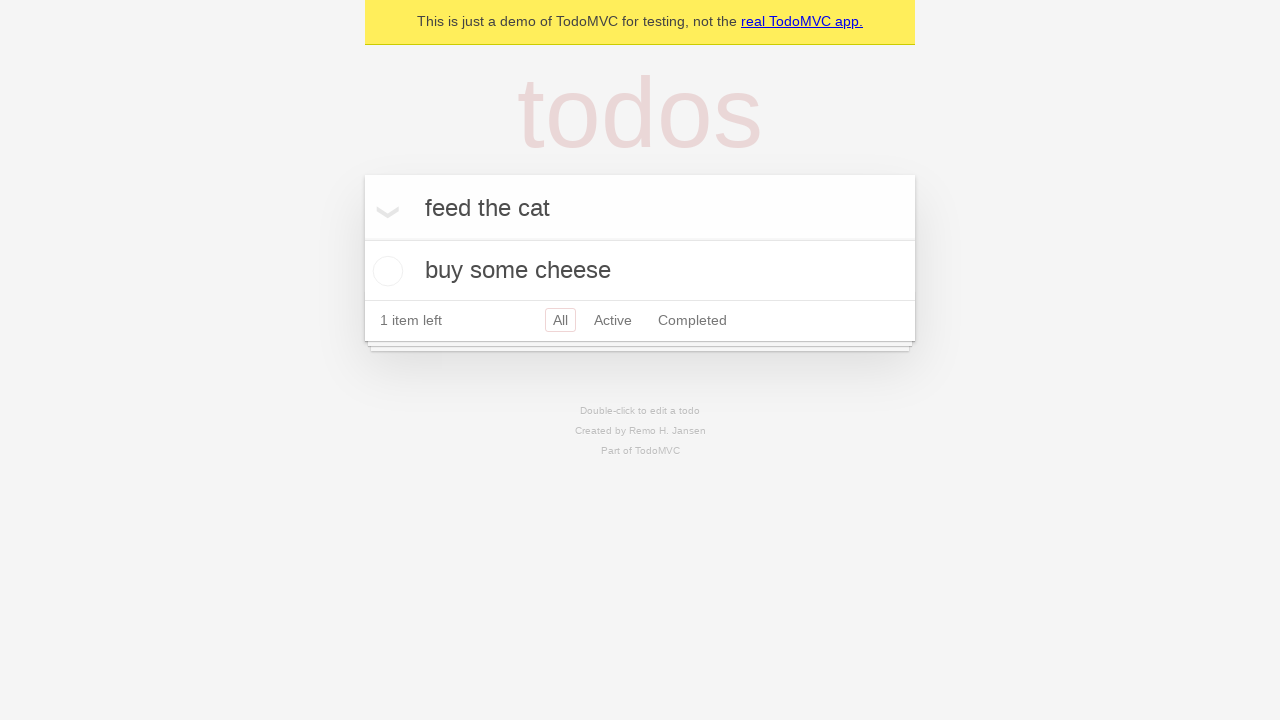

Pressed Enter to add second todo on internal:attr=[placeholder="What needs to be done?"i]
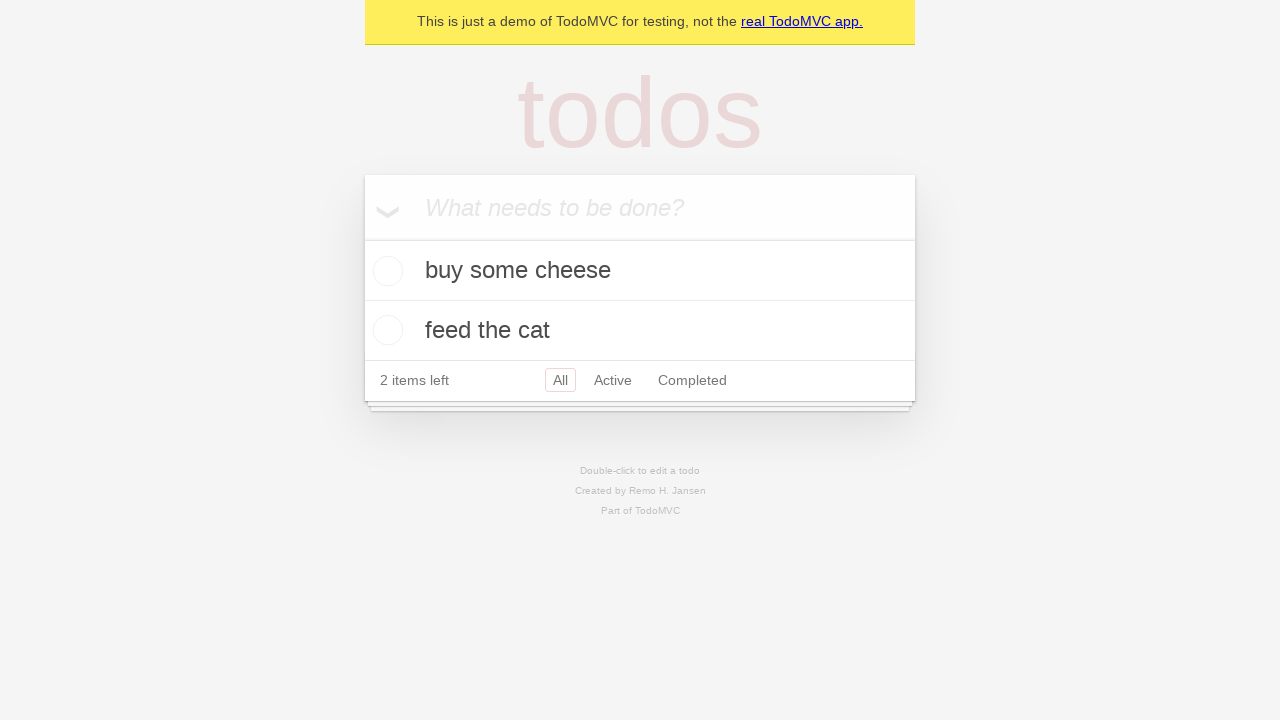

Filled third todo with 'book a doctors appointment' on internal:attr=[placeholder="What needs to be done?"i]
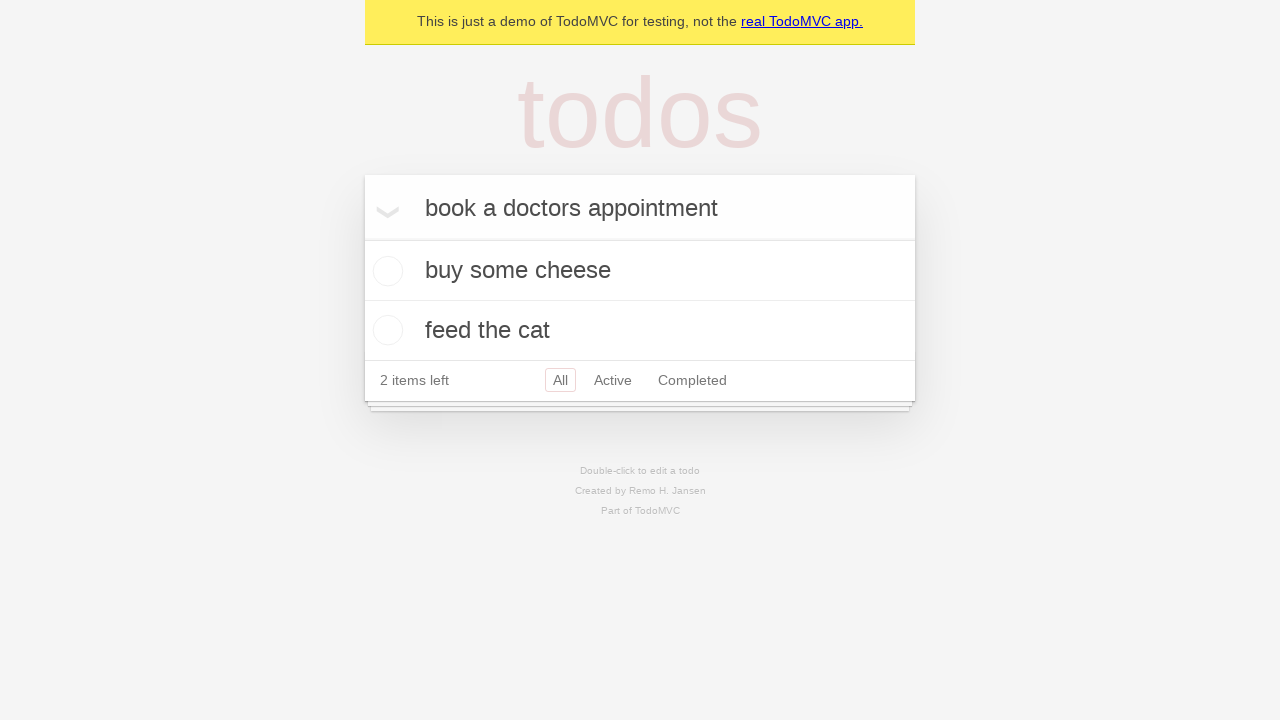

Pressed Enter to add third todo on internal:attr=[placeholder="What needs to be done?"i]
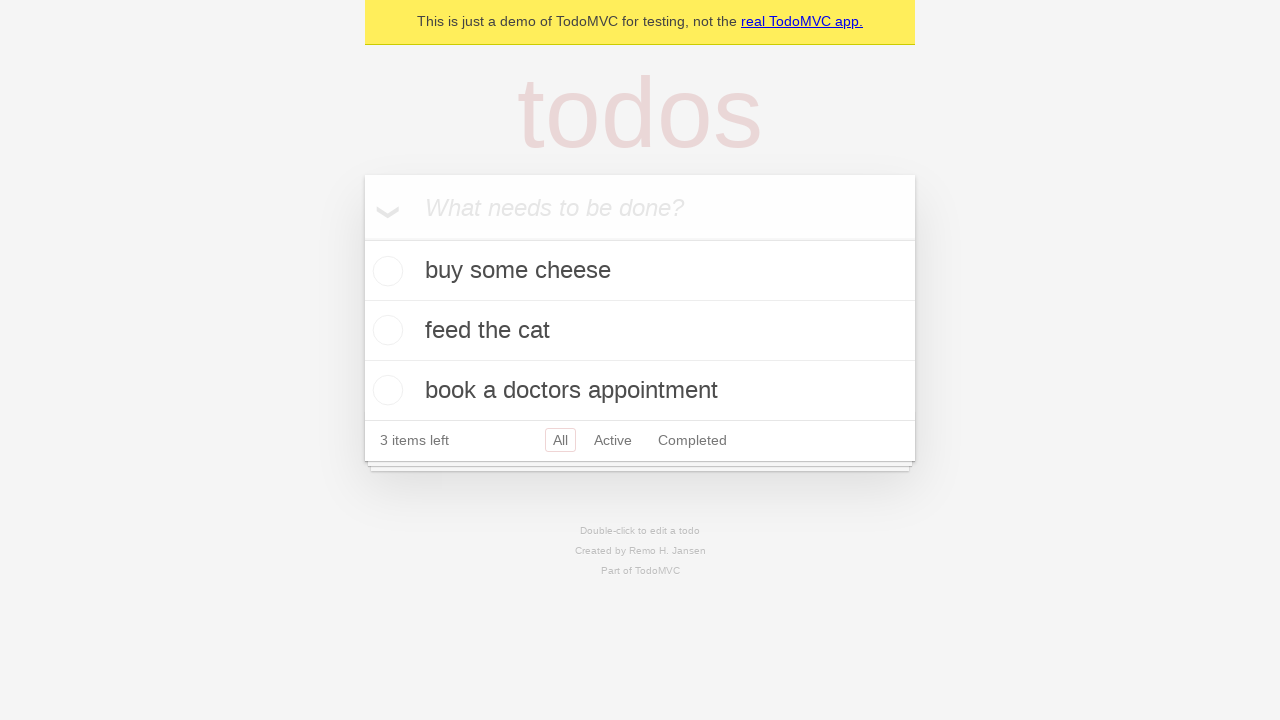

Double-clicked second todo item to enter edit mode at (640, 331) on internal:testid=[data-testid="todo-item"s] >> nth=1
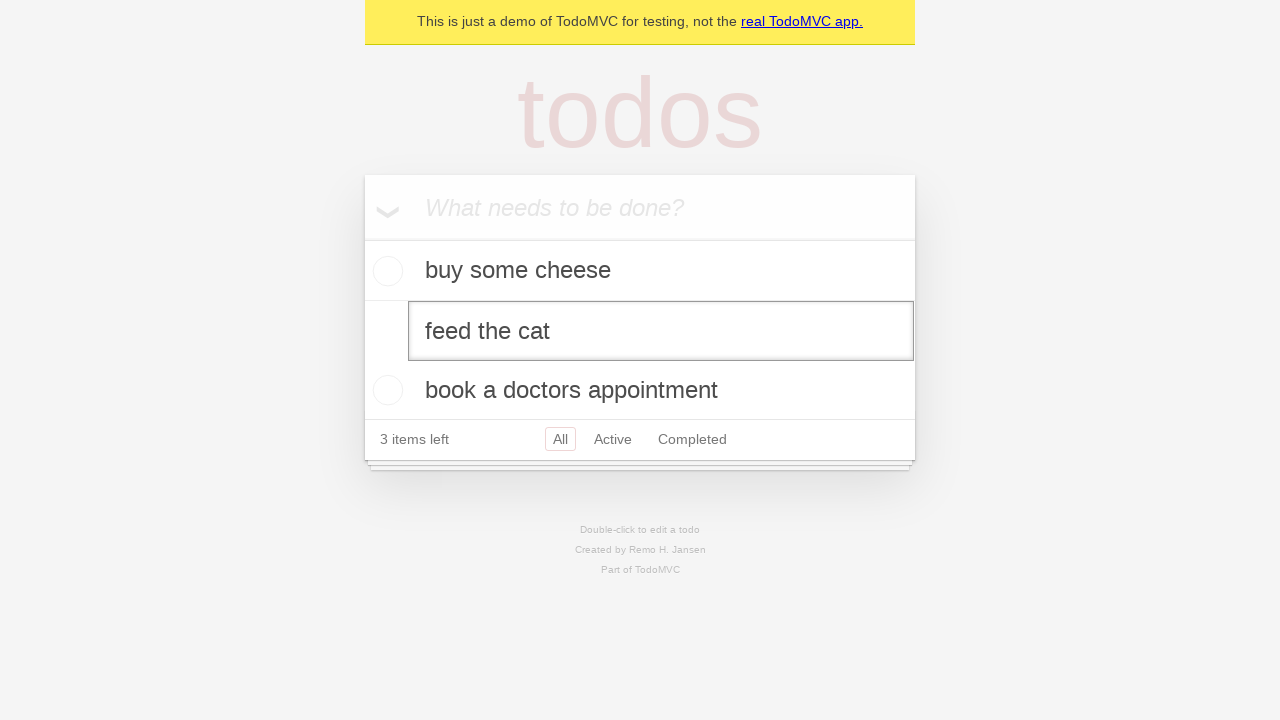

Edited todo text to 'buy some sausages' on internal:testid=[data-testid="todo-item"s] >> nth=1 >> internal:role=textbox[nam
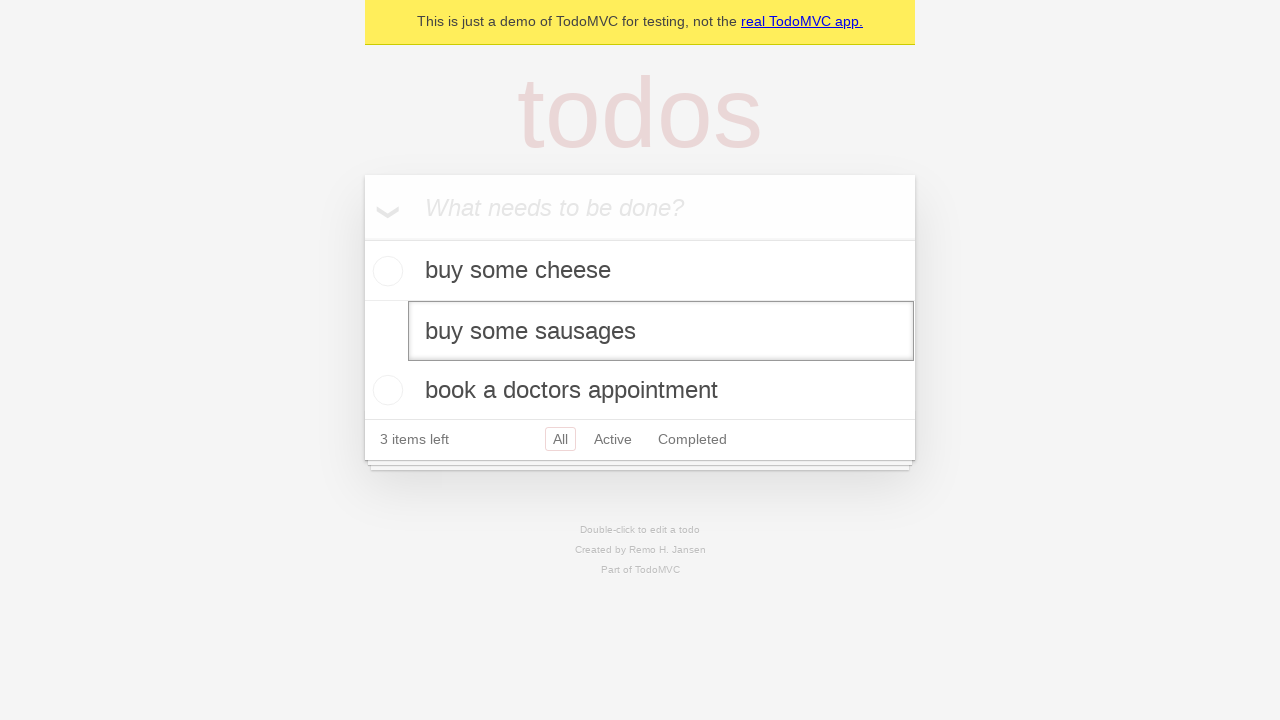

Pressed Escape to cancel edit and revert changes on internal:testid=[data-testid="todo-item"s] >> nth=1 >> internal:role=textbox[nam
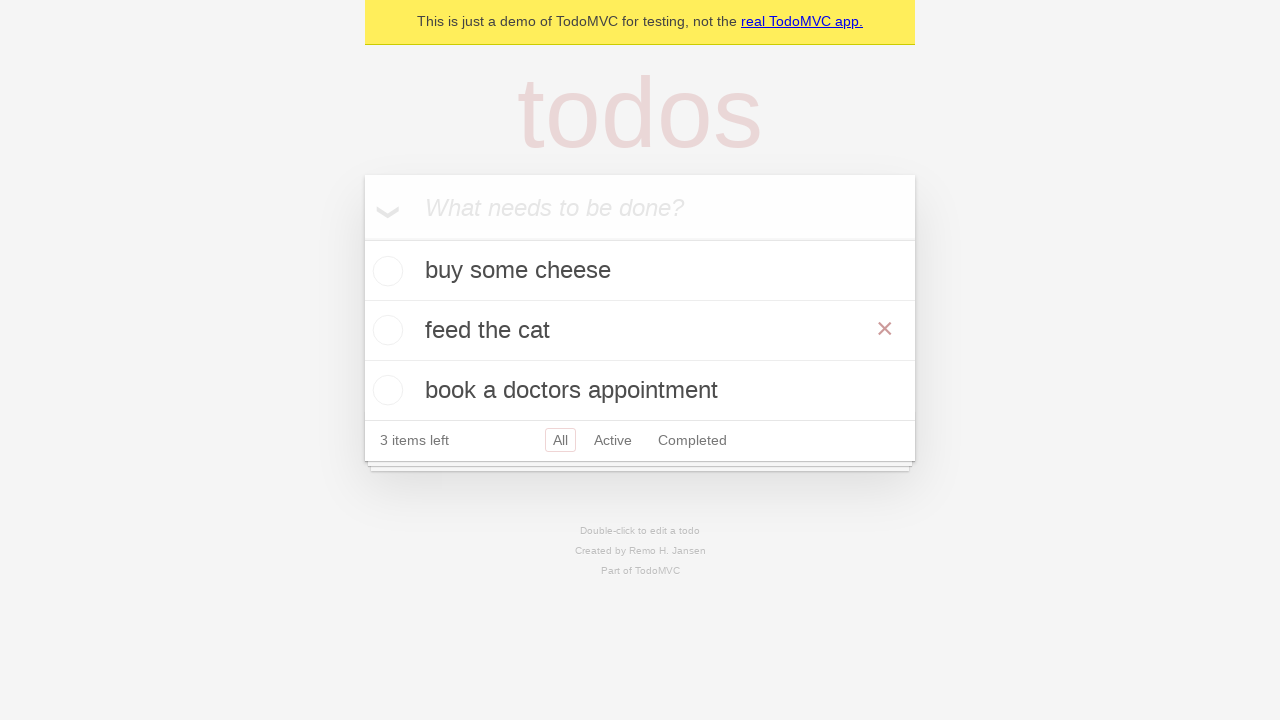

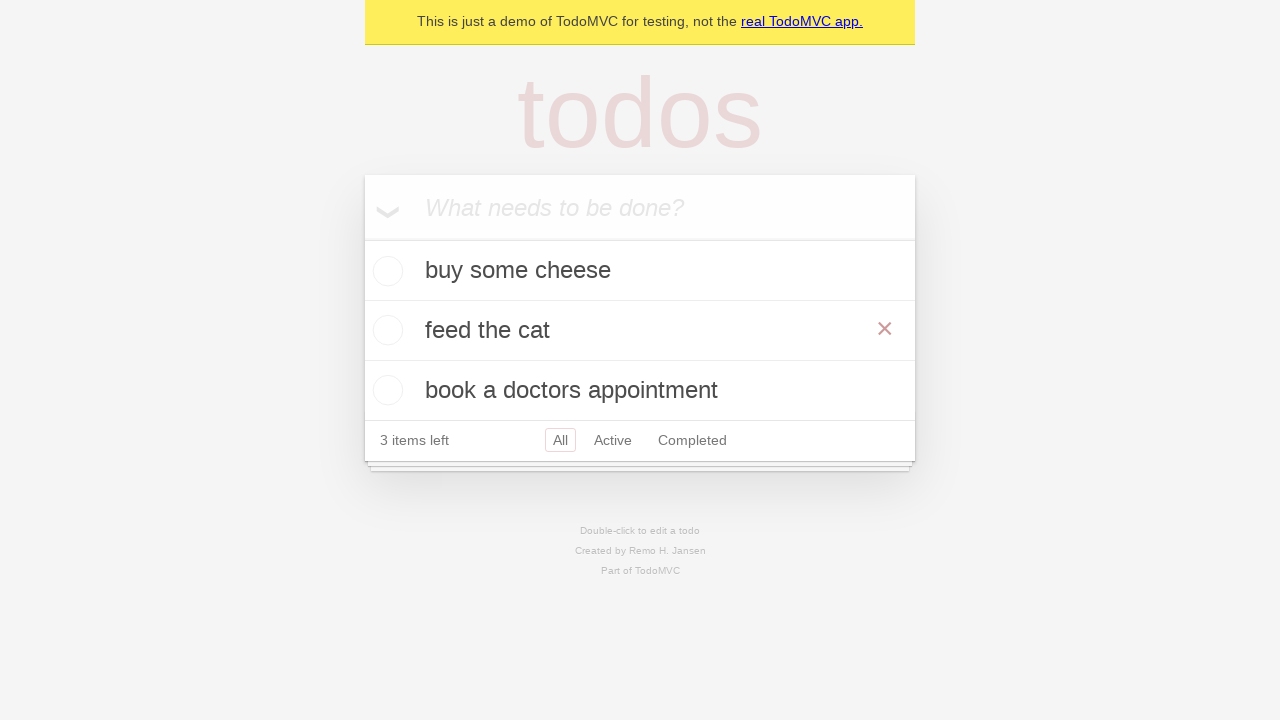